Navigates to tecobytes.com website and verifies the page loads by checking the title

Starting URL: https://tecobytes.com

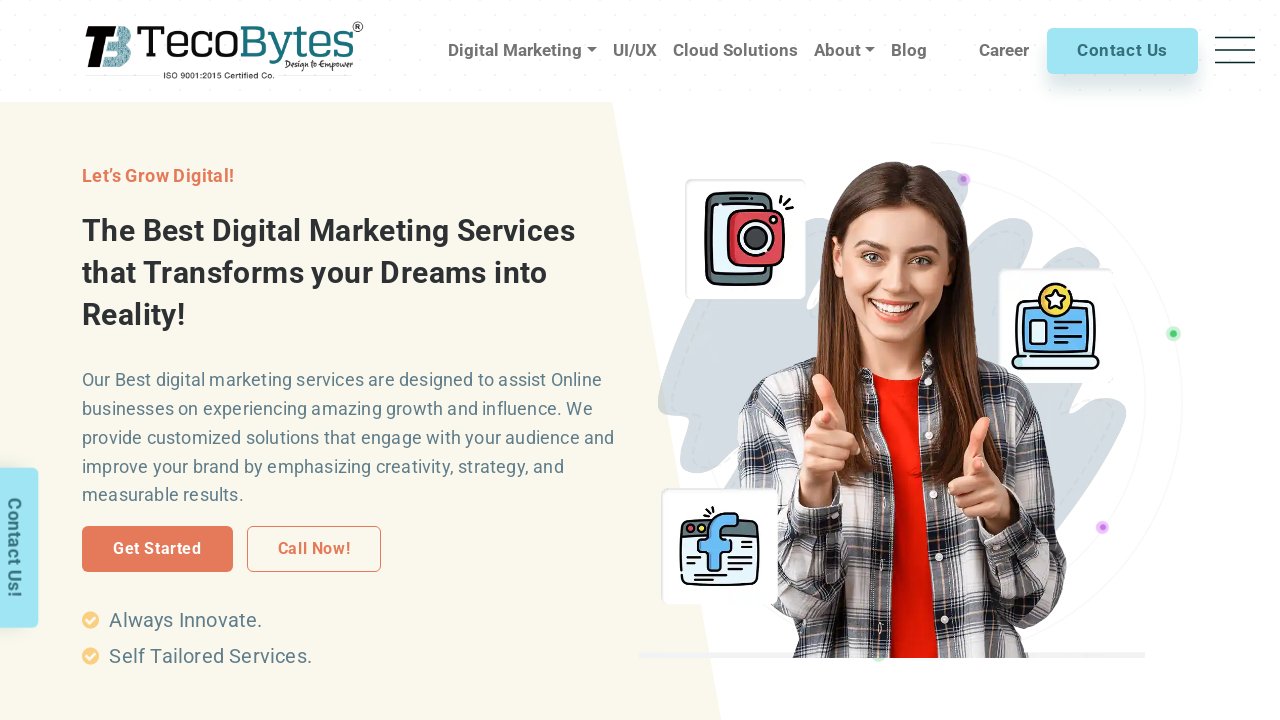

Retrieved page title
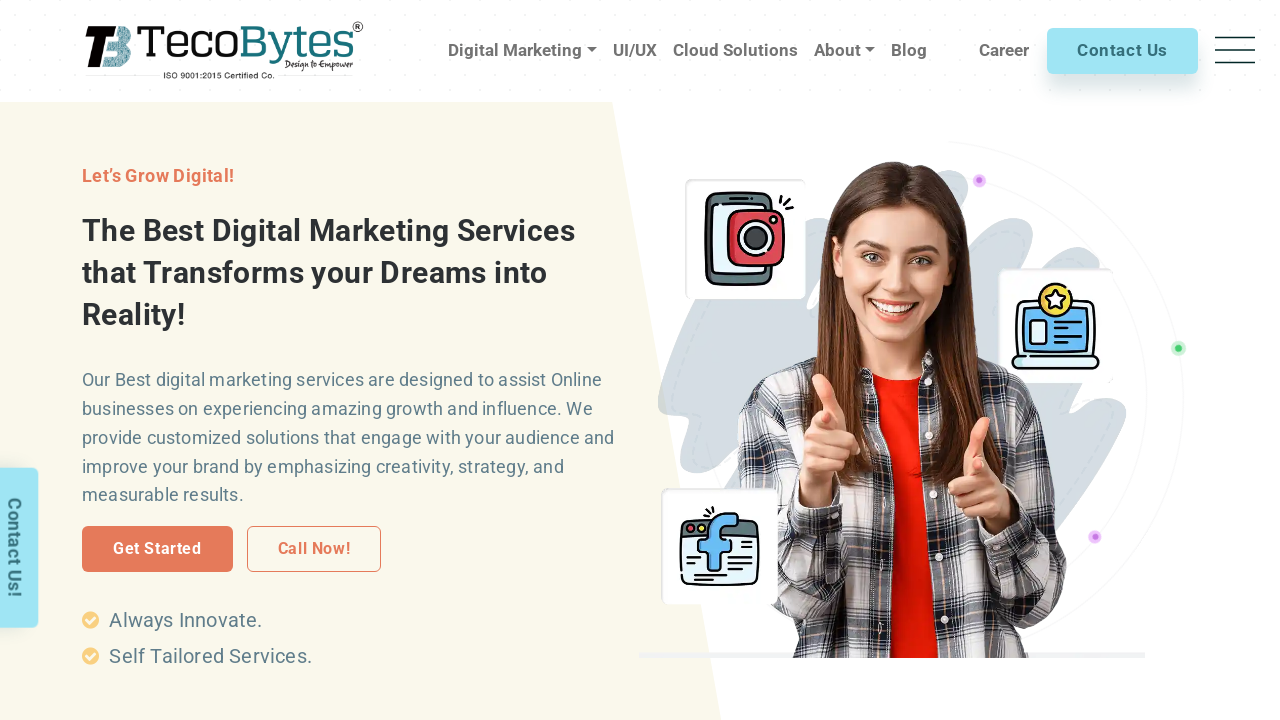

Waited for page to reach networkidle state
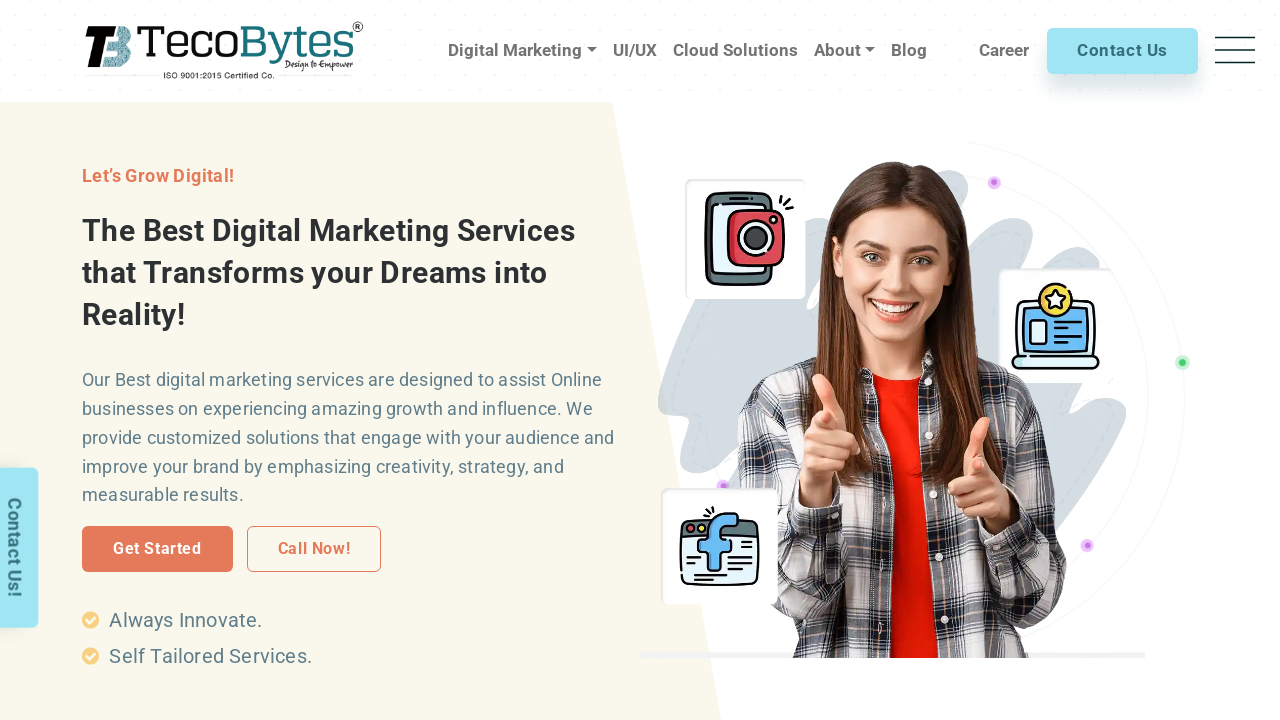

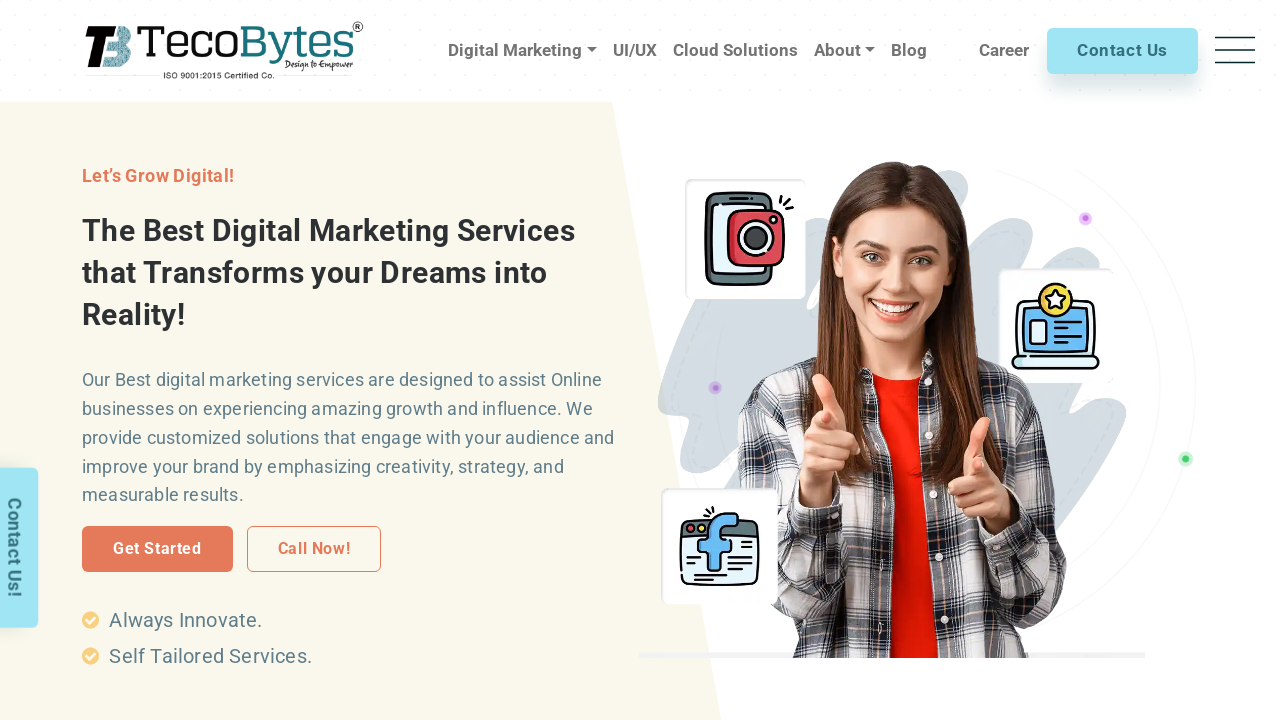